Tests dynamic controls by clicking Remove button to remove checkbox, then Add button to bring it back

Starting URL: https://the-internet.herokuapp.com/dynamic_controls

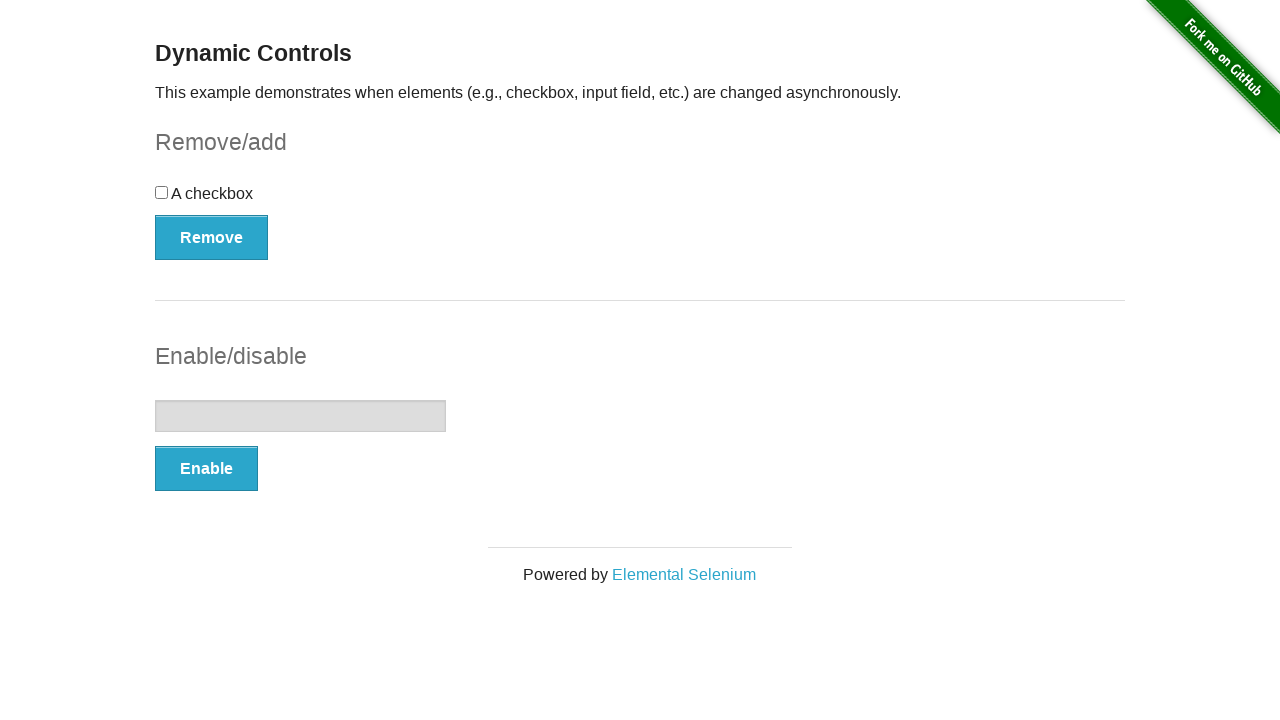

Clicked Remove button to remove the checkbox at (212, 237) on button[onclick='swapCheckbox()']
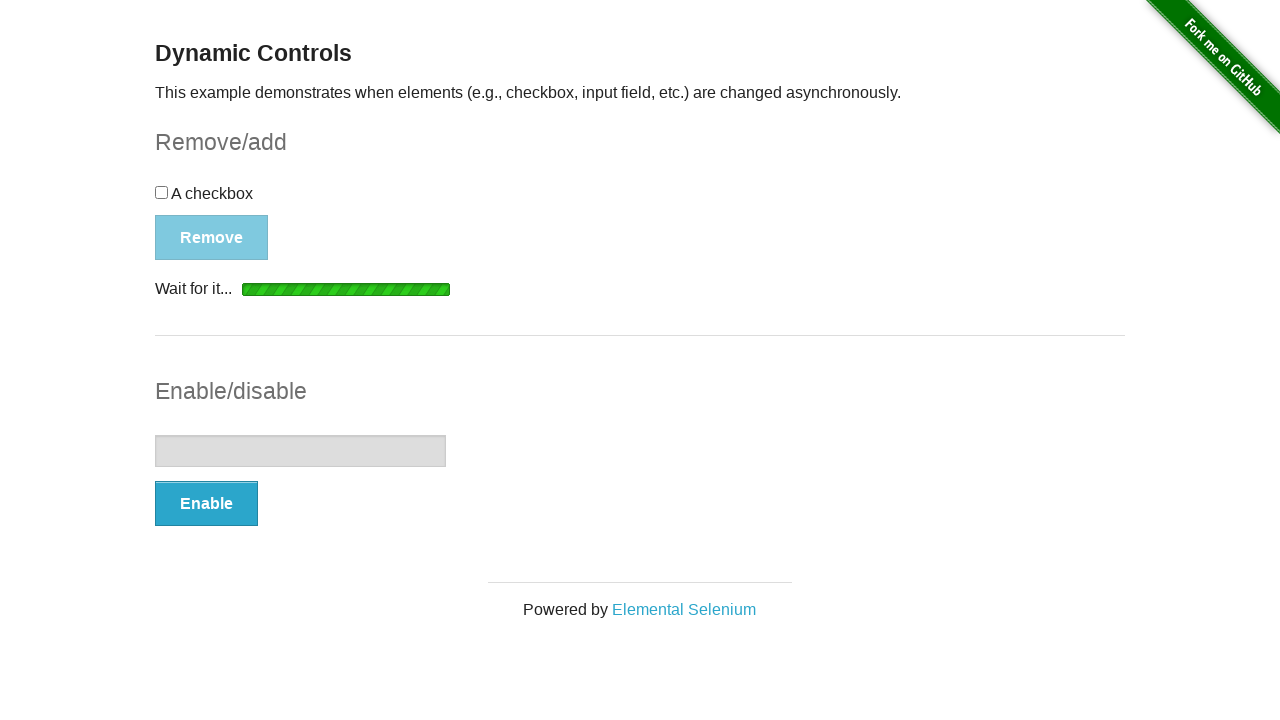

Waited for removal message to appear
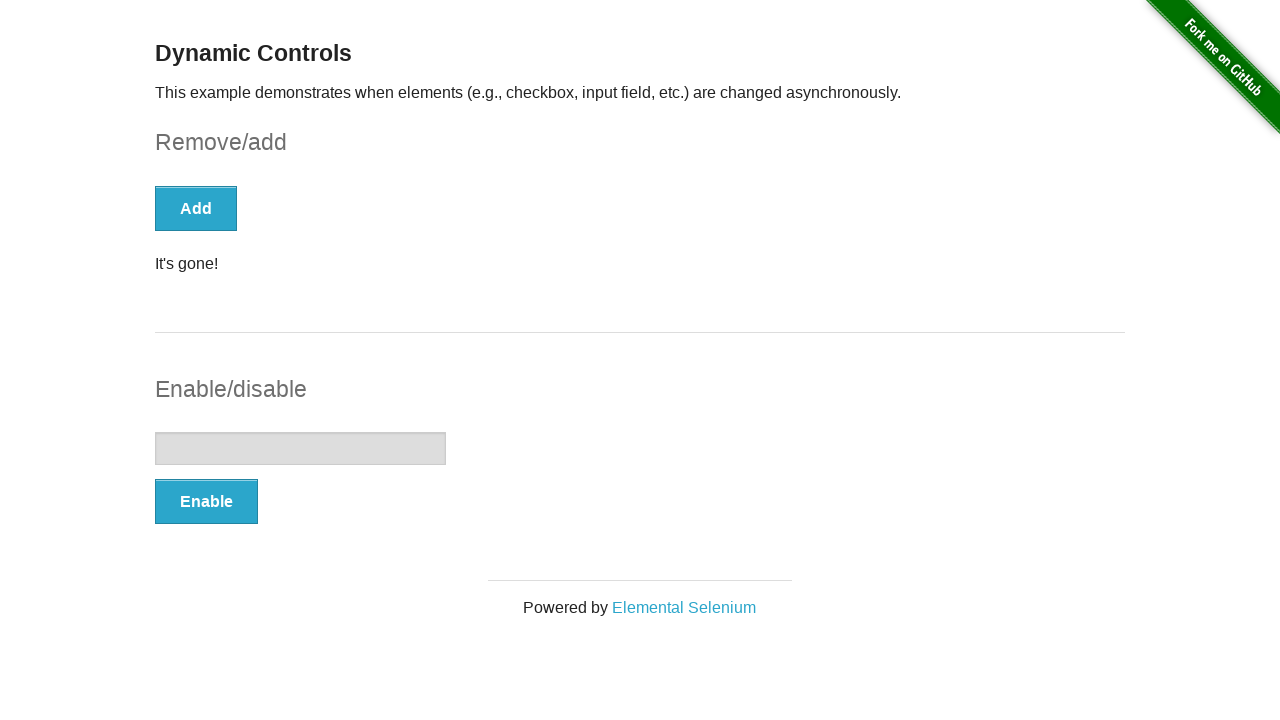

Clicked Add button to bring checkbox back at (196, 208) on button[onclick='swapCheckbox()']
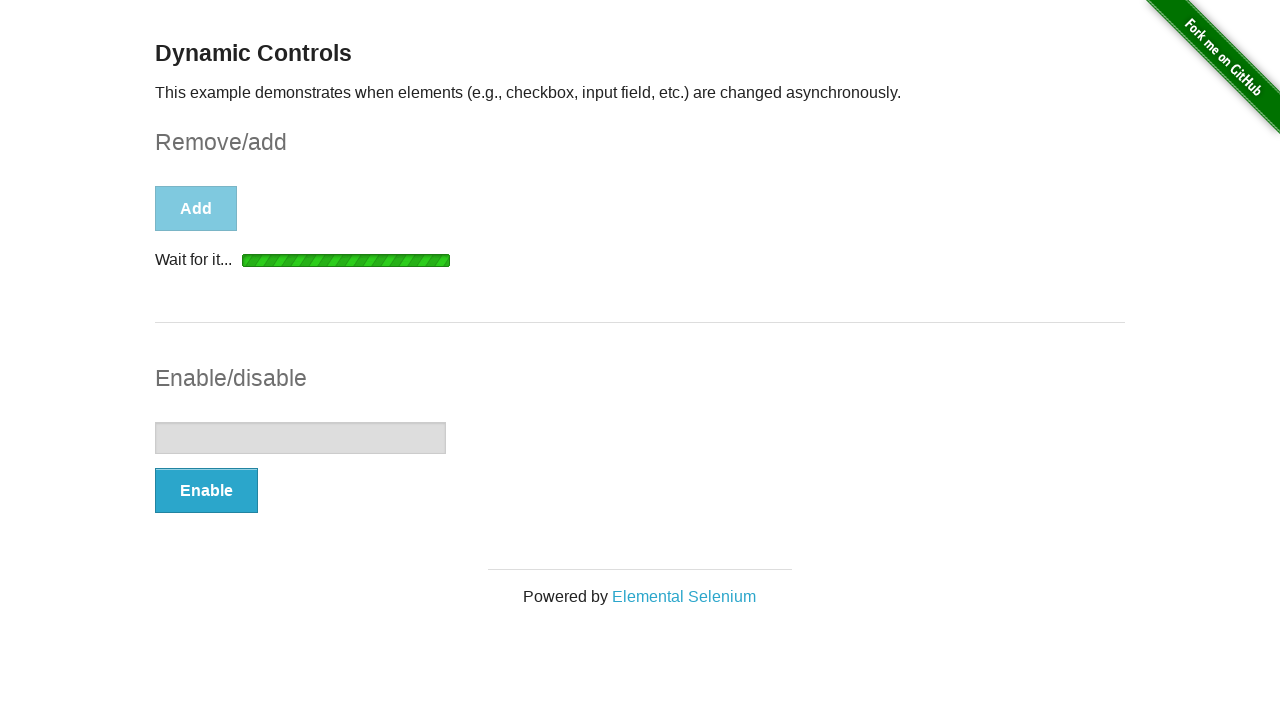

Waited for checkbox to reappear
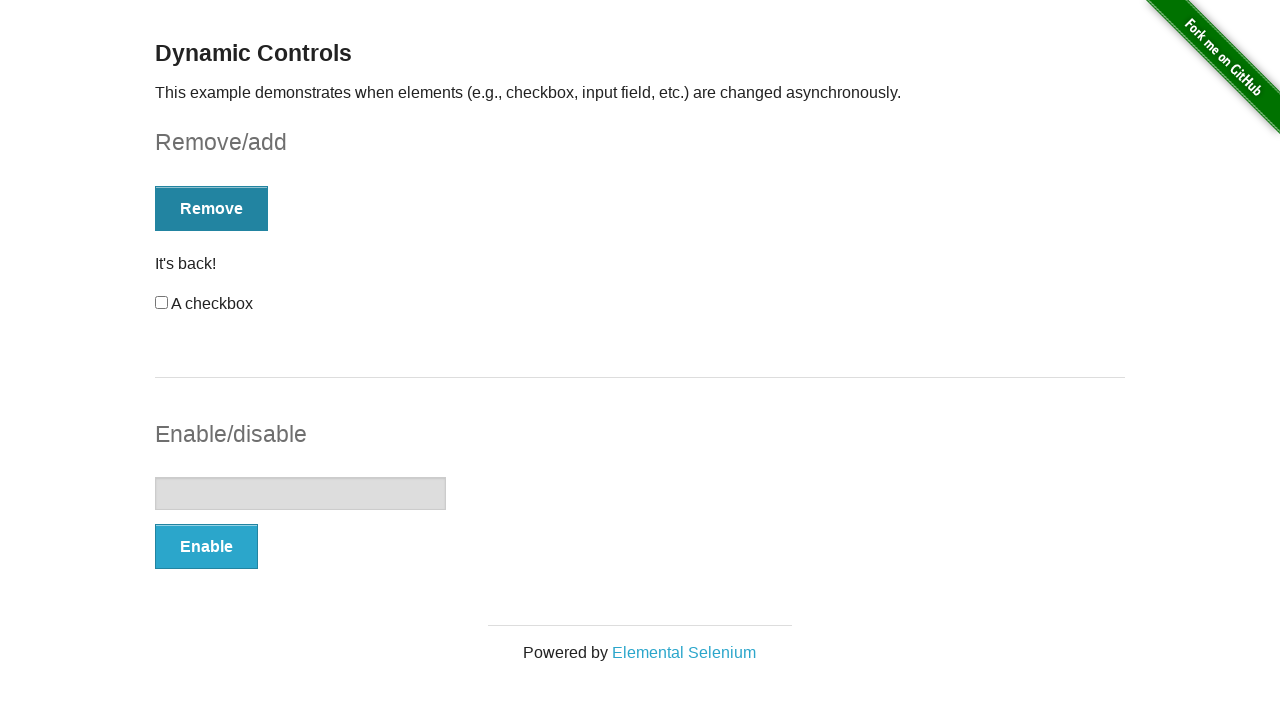

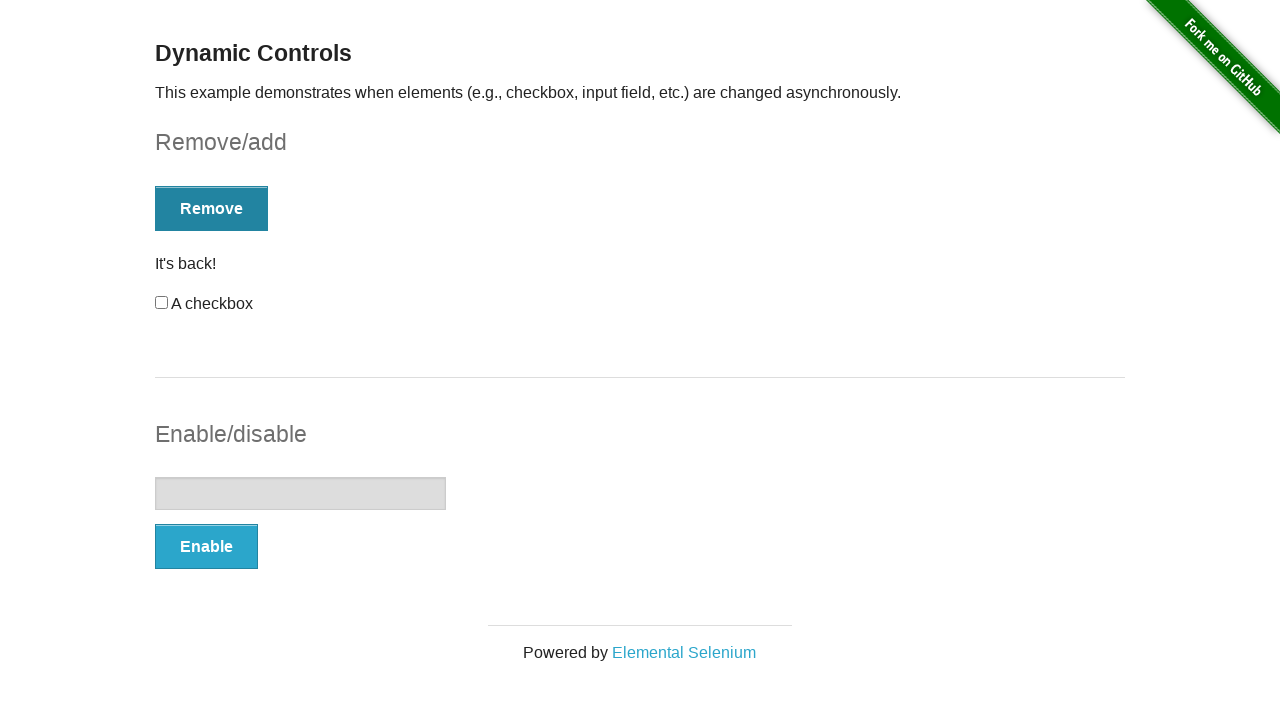